Tests that clicking the login button with only a username (no password) displays the password required error message

Starting URL: https://www.saucedemo.com/

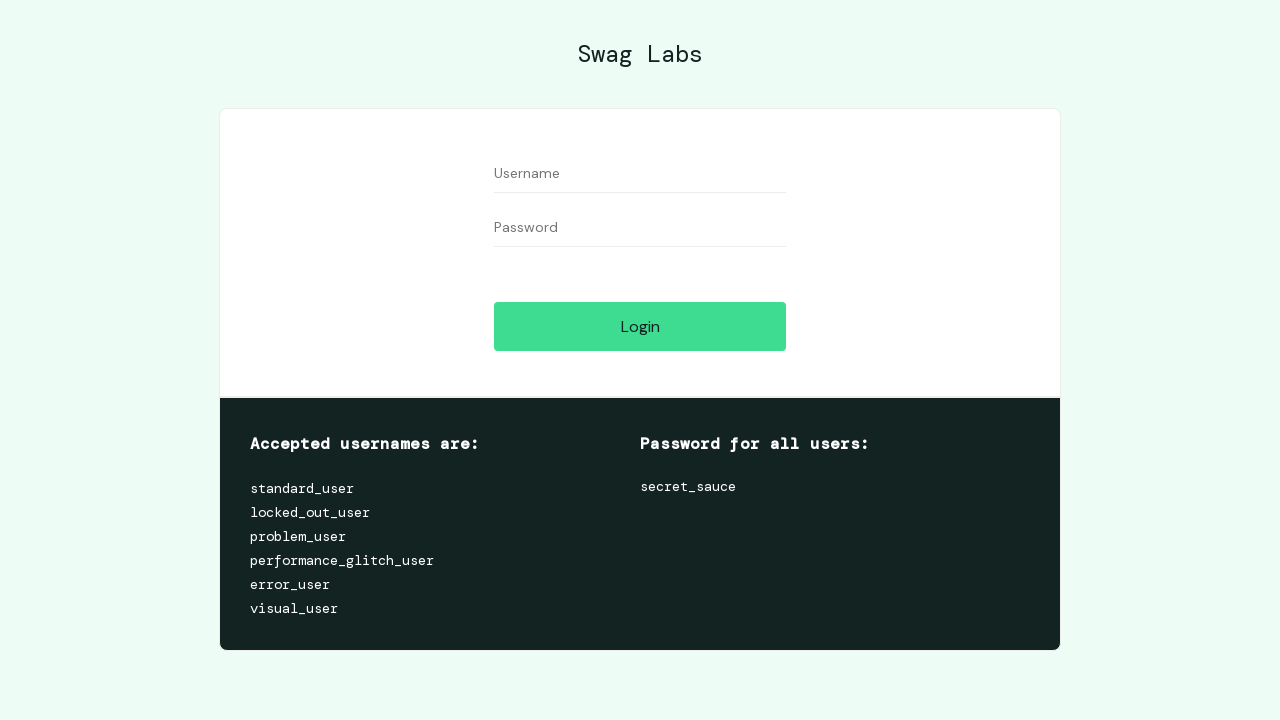

Navigated to Sauce Demo login page
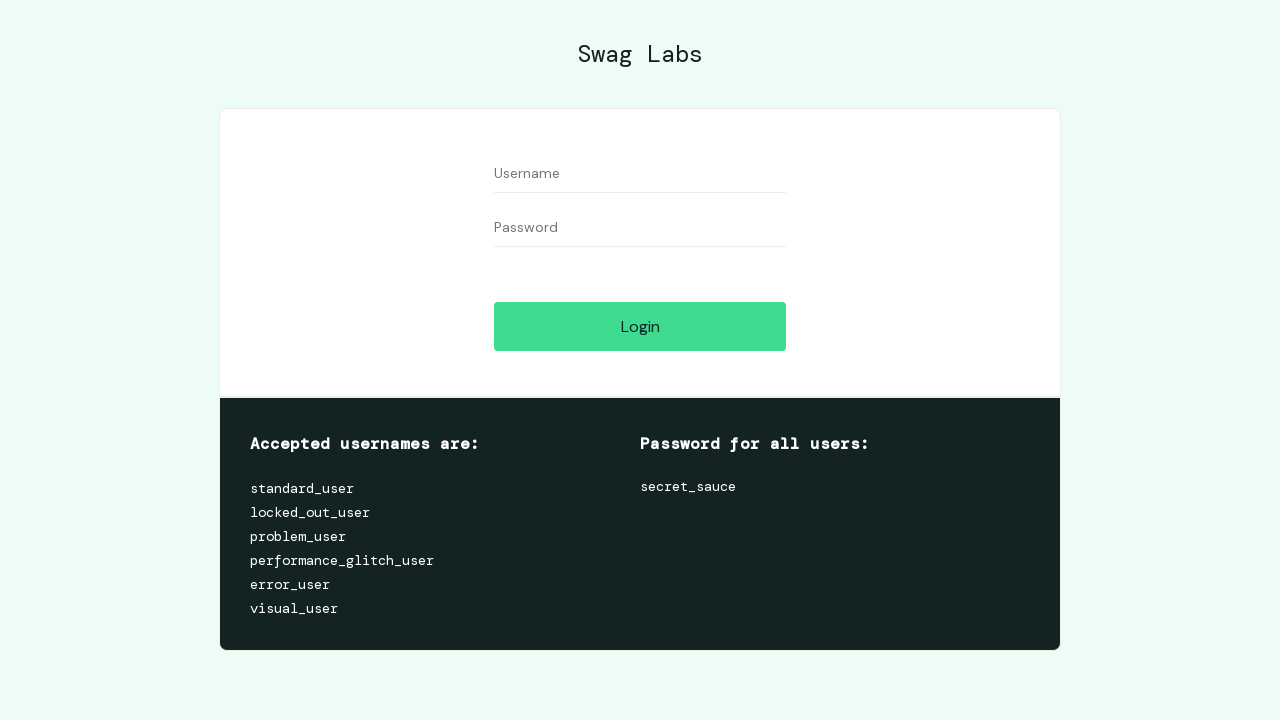

Filled username field with 'testuser' on #user-name
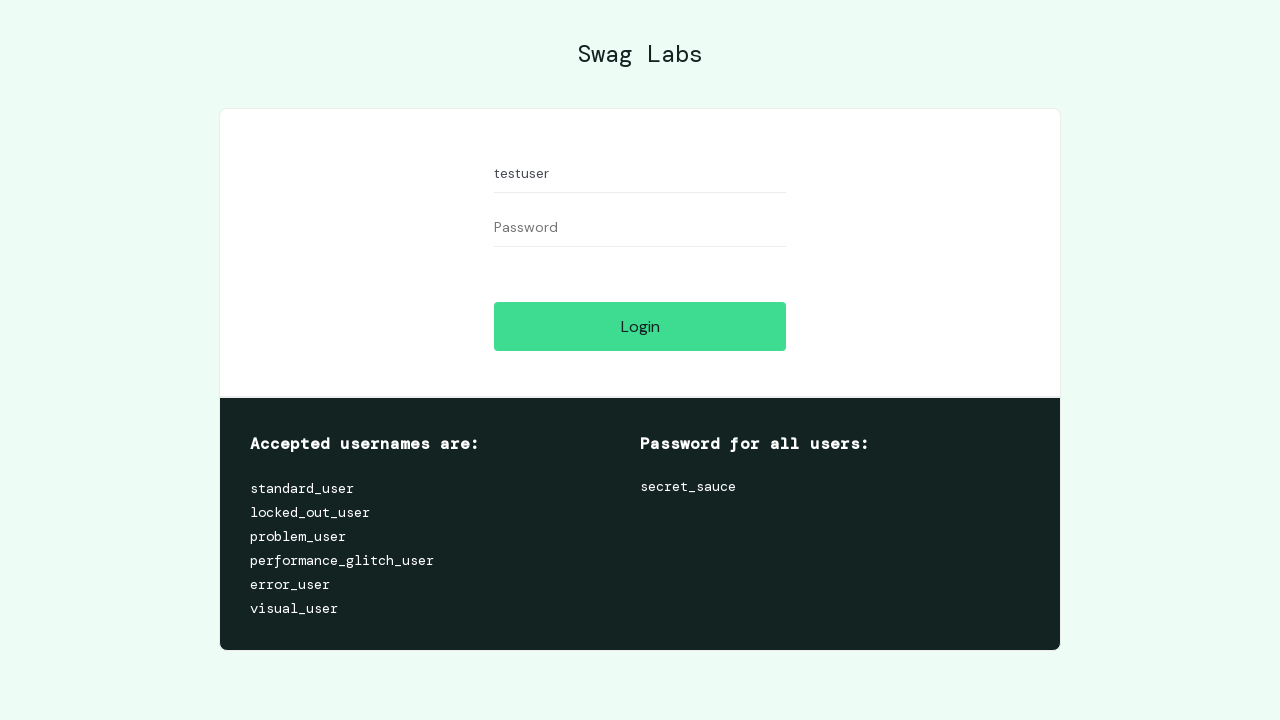

Clicked login button without entering password at (640, 326) on #login-button
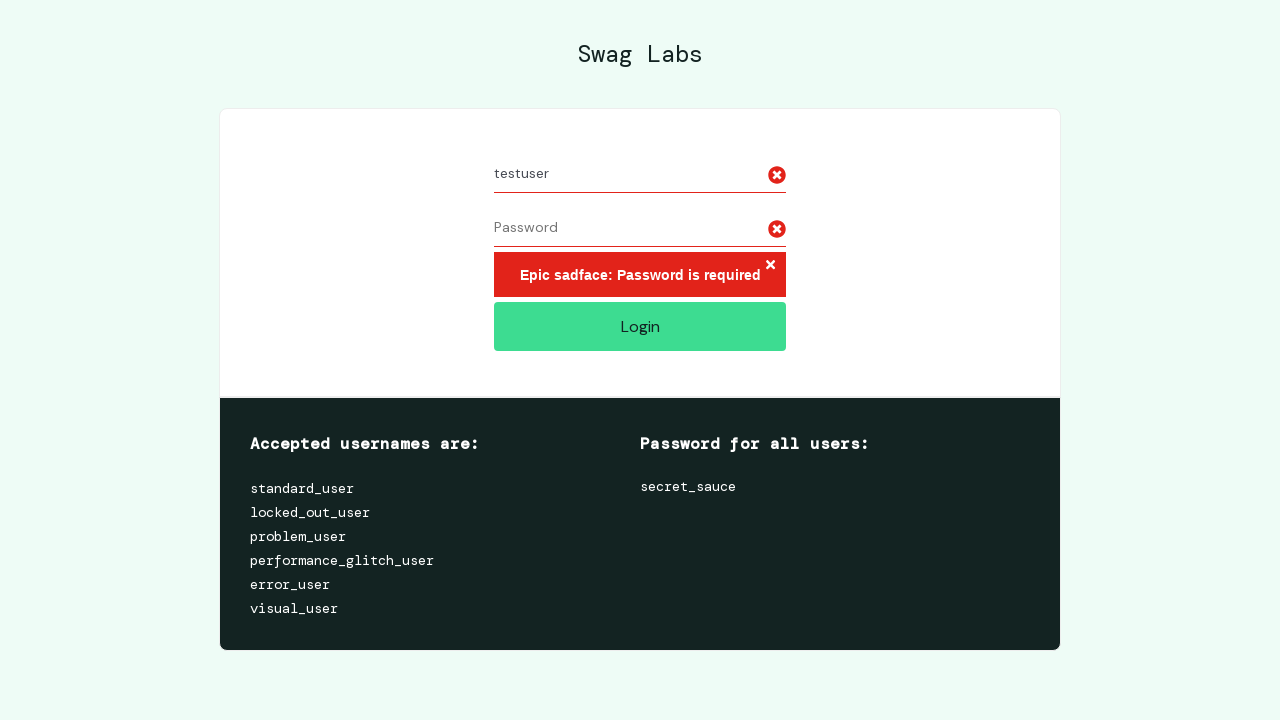

Password required error message appeared
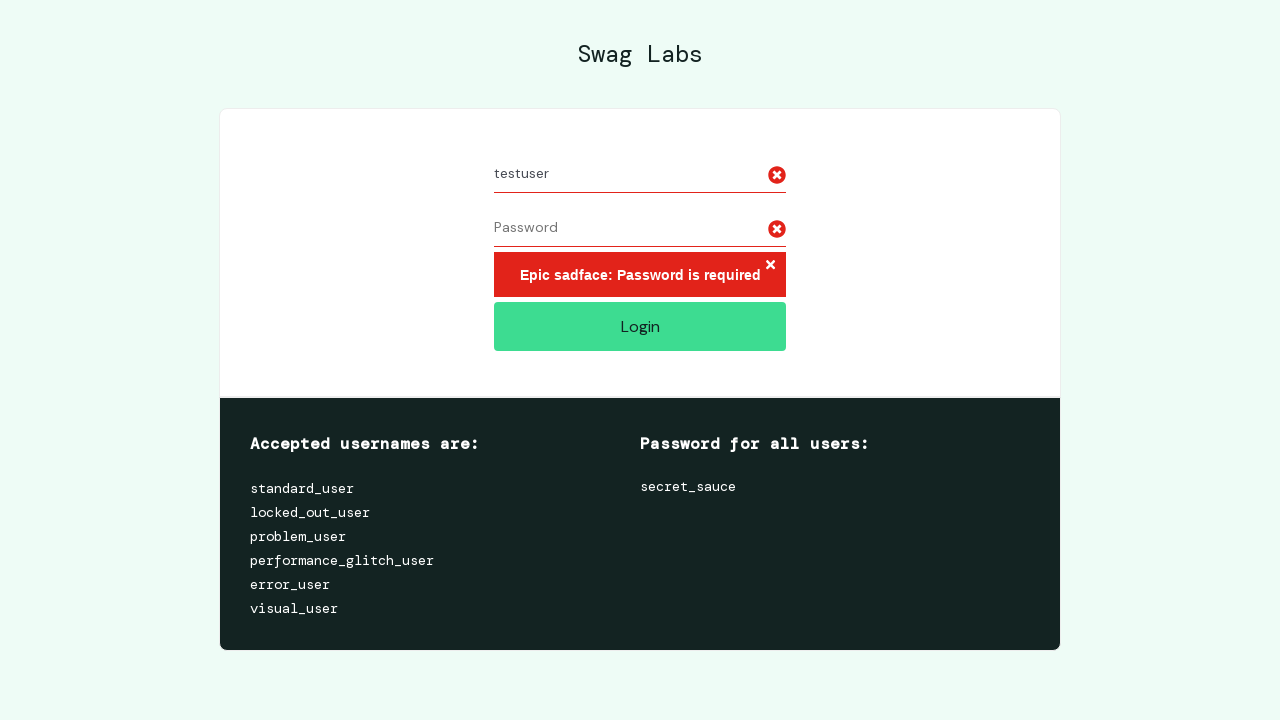

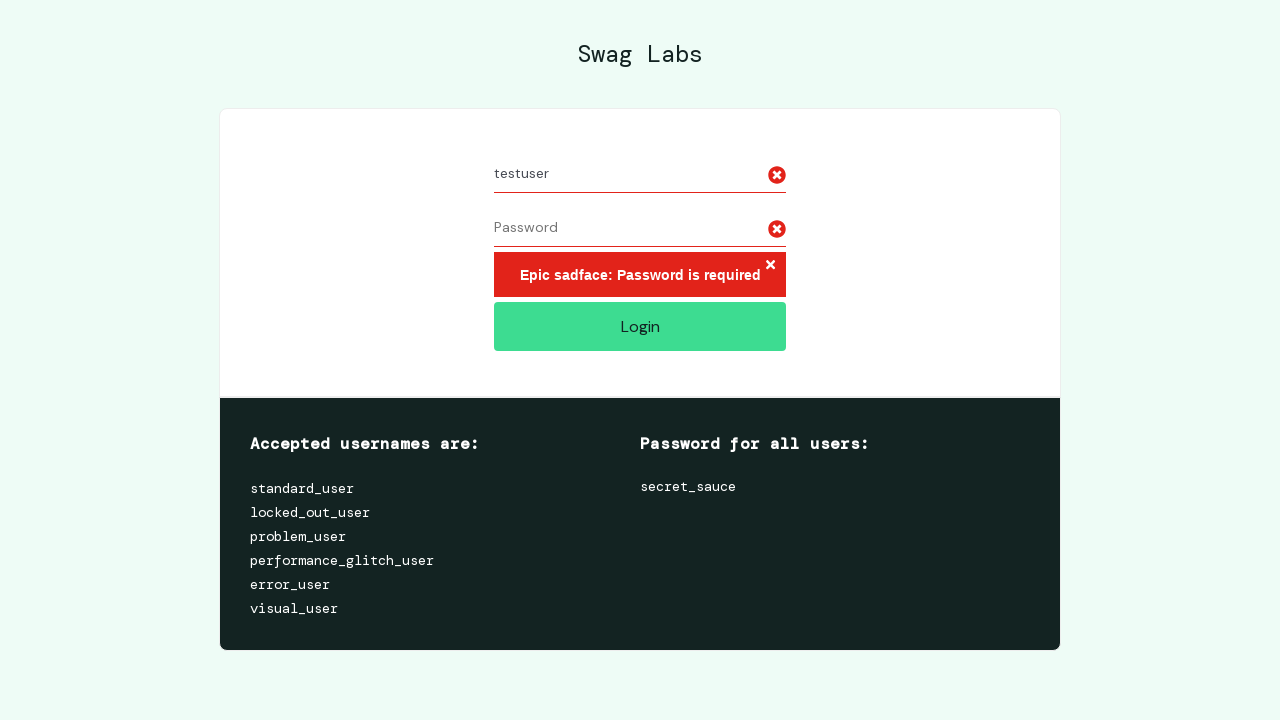